Tests drag and drop by offset action by dragging element to target coordinates

Starting URL: https://crossbrowsertesting.github.io/drag-and-drop

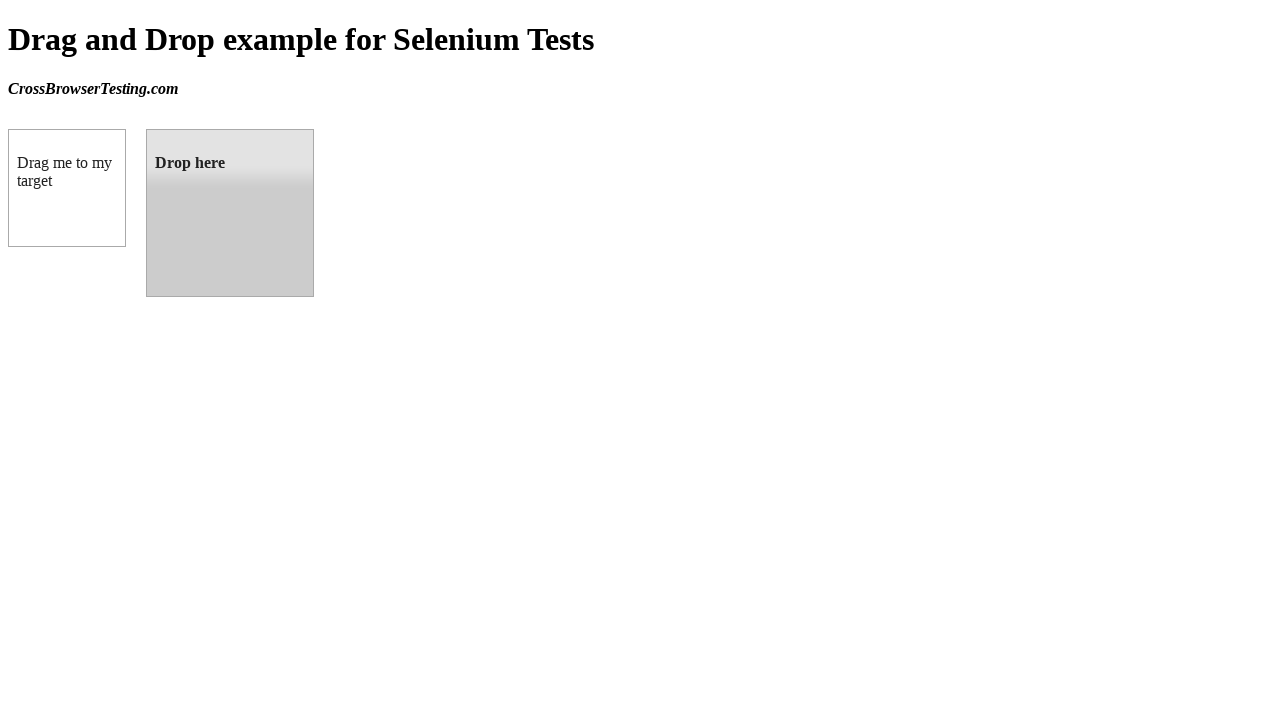

Navigated to drag and drop test page
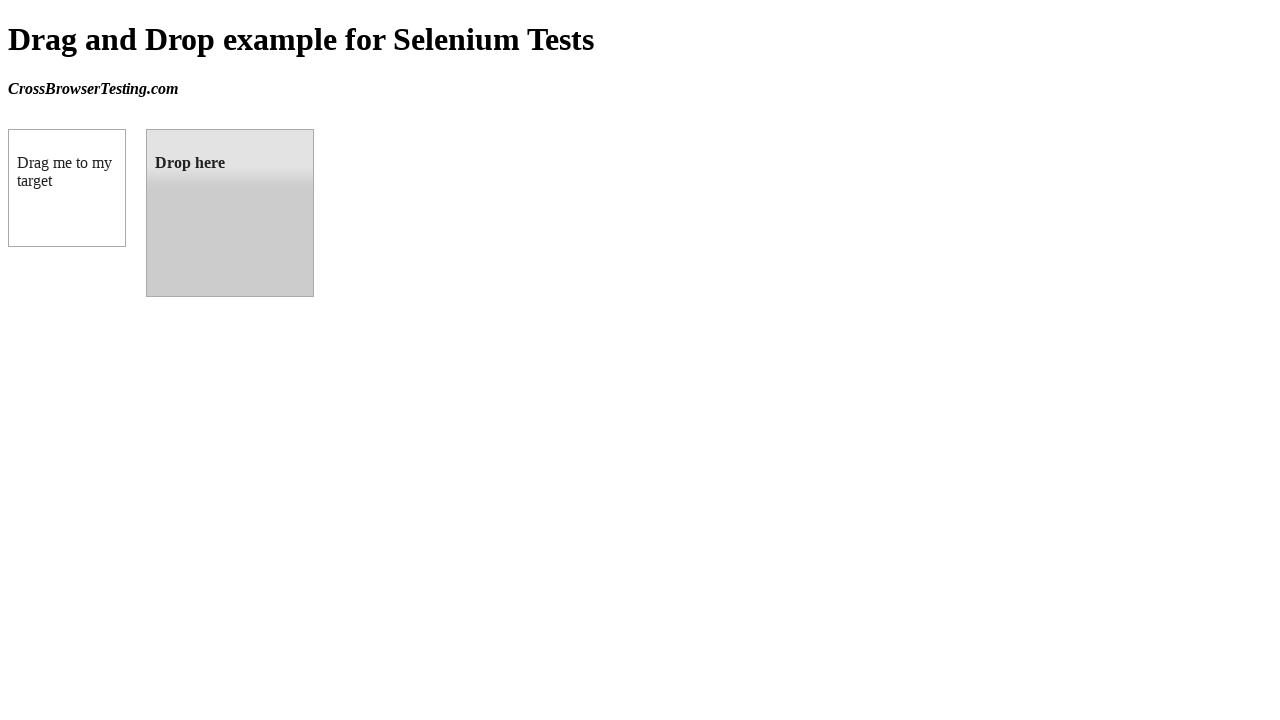

Located source element (box A)
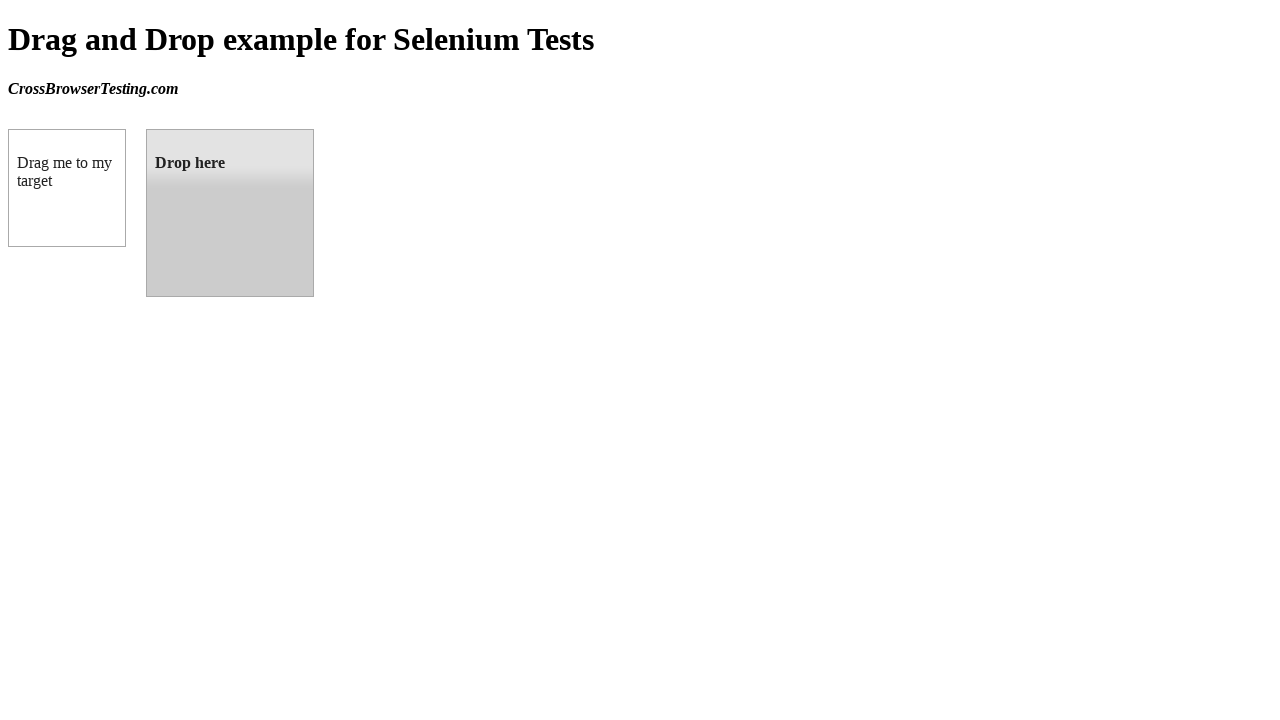

Located target element (box B)
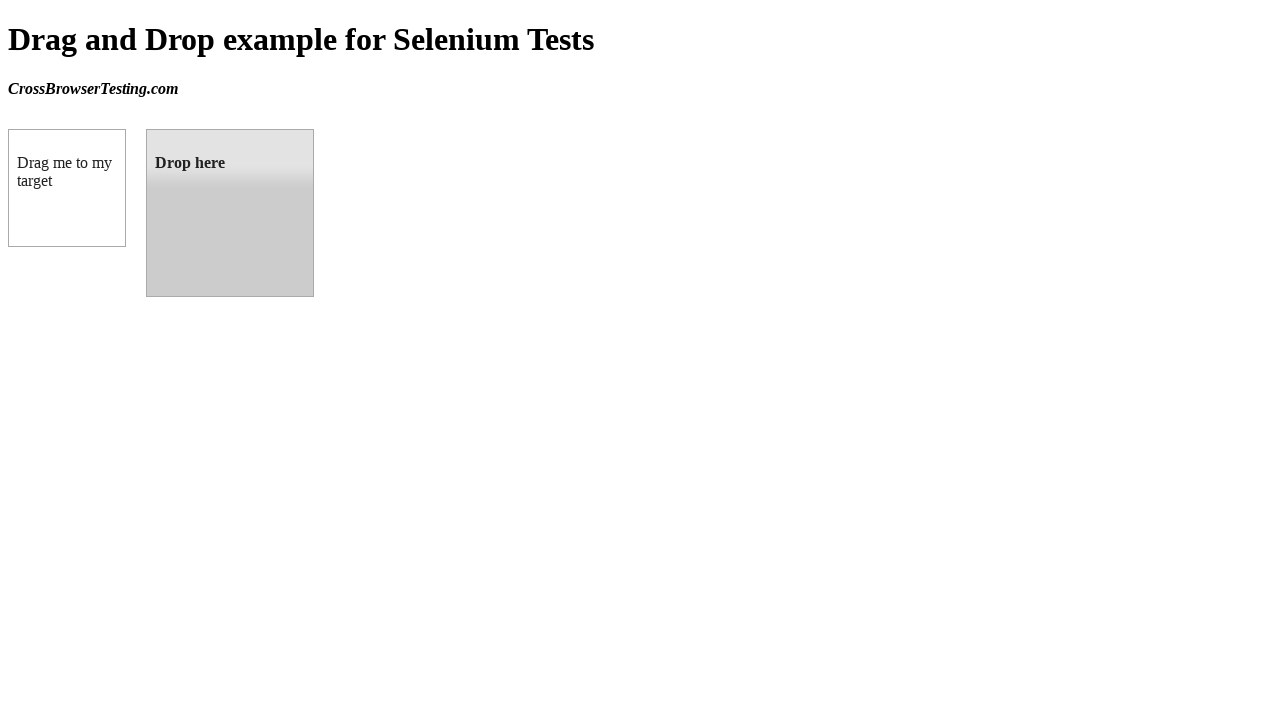

Retrieved bounding box of target element
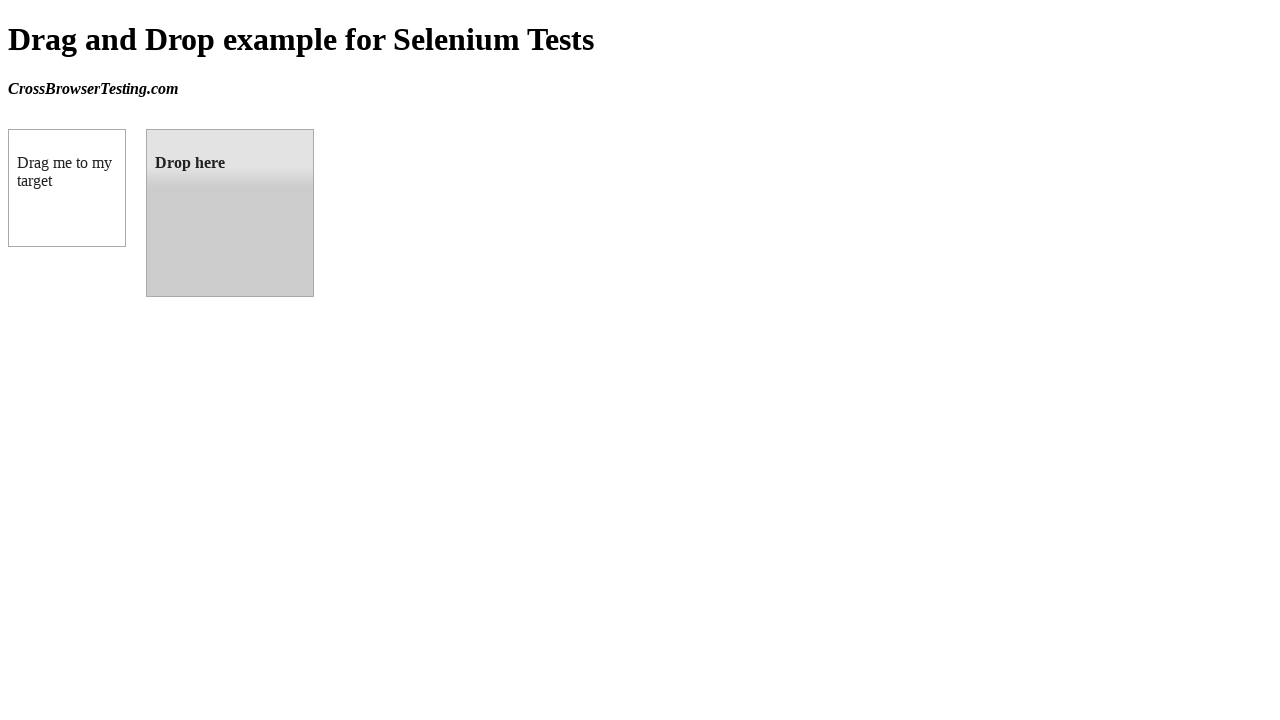

Dragged source element to target element at (230, 213)
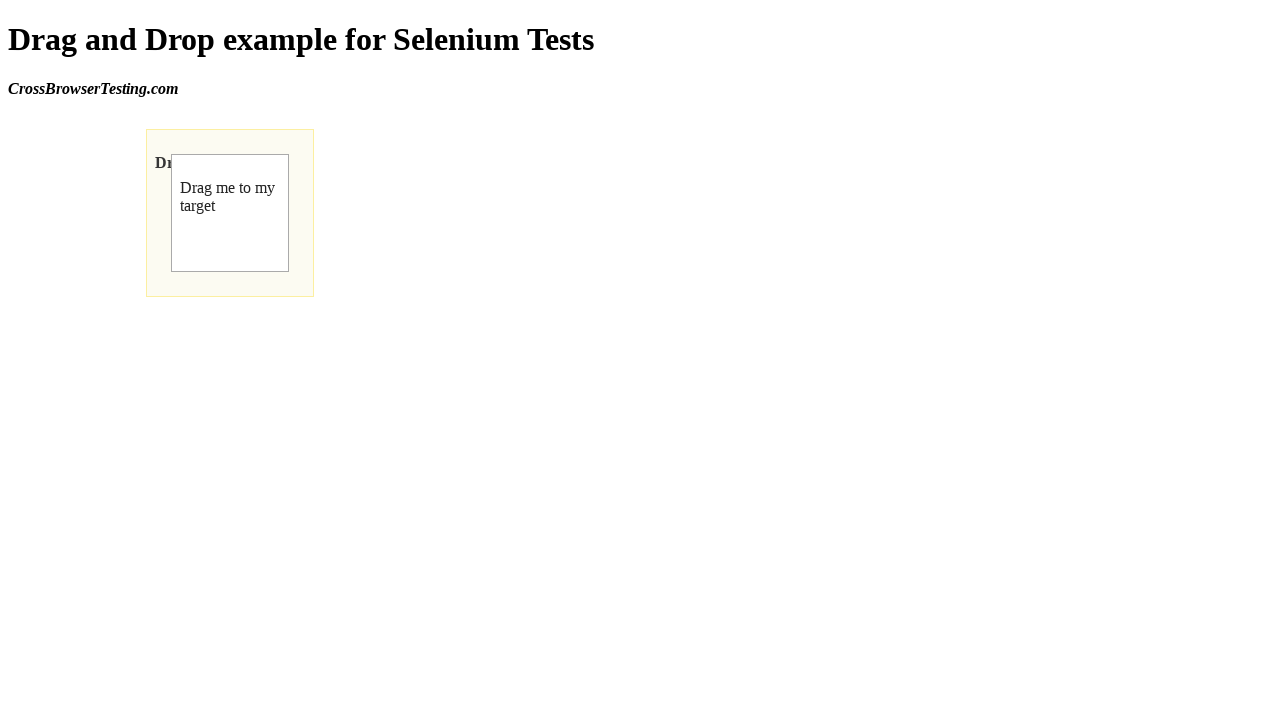

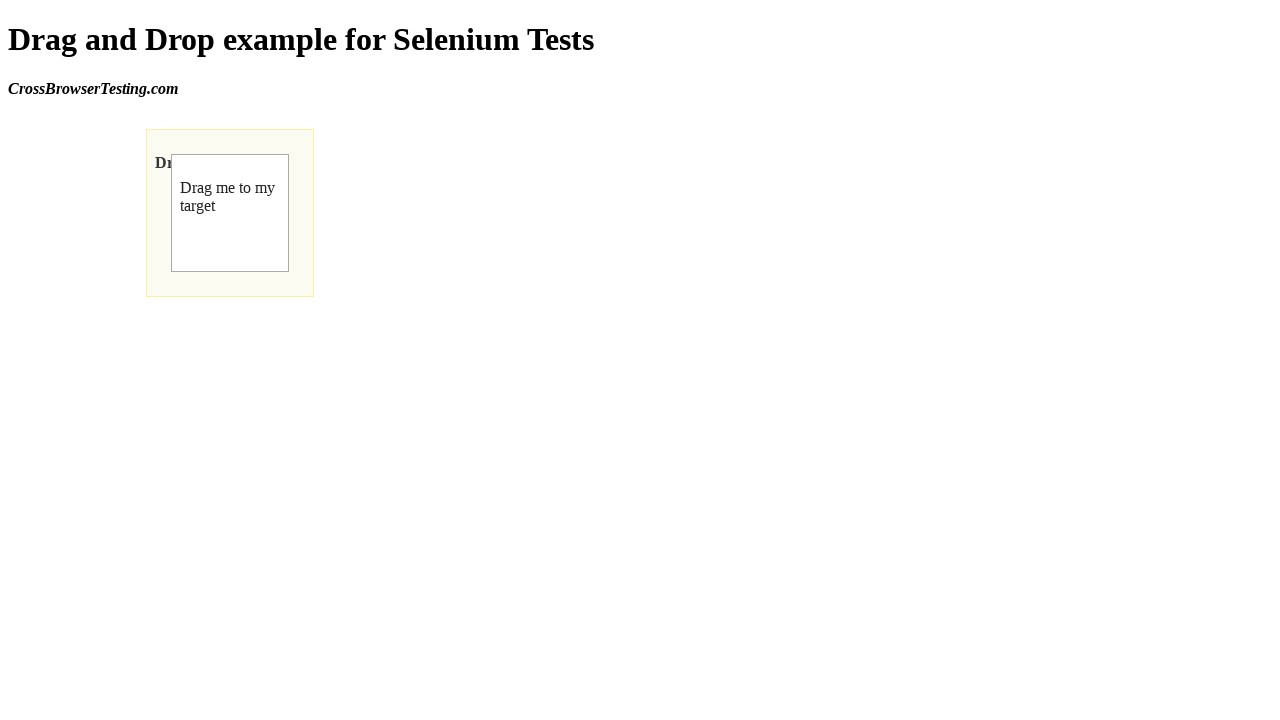